Tests jQuery UI drag and drop functionality by dragging an element and dropping it onto a target area within an iframe

Starting URL: https://jqueryui.com/droppable/

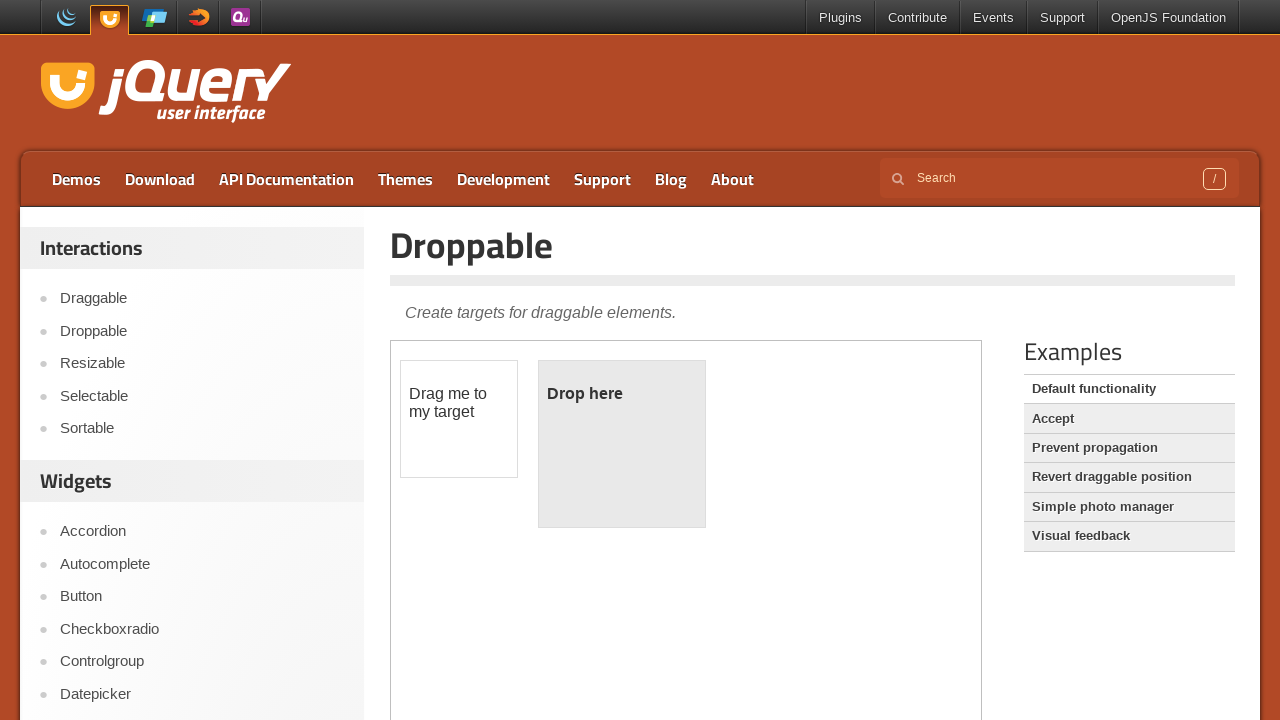

Located the iframe containing the drag-drop demo
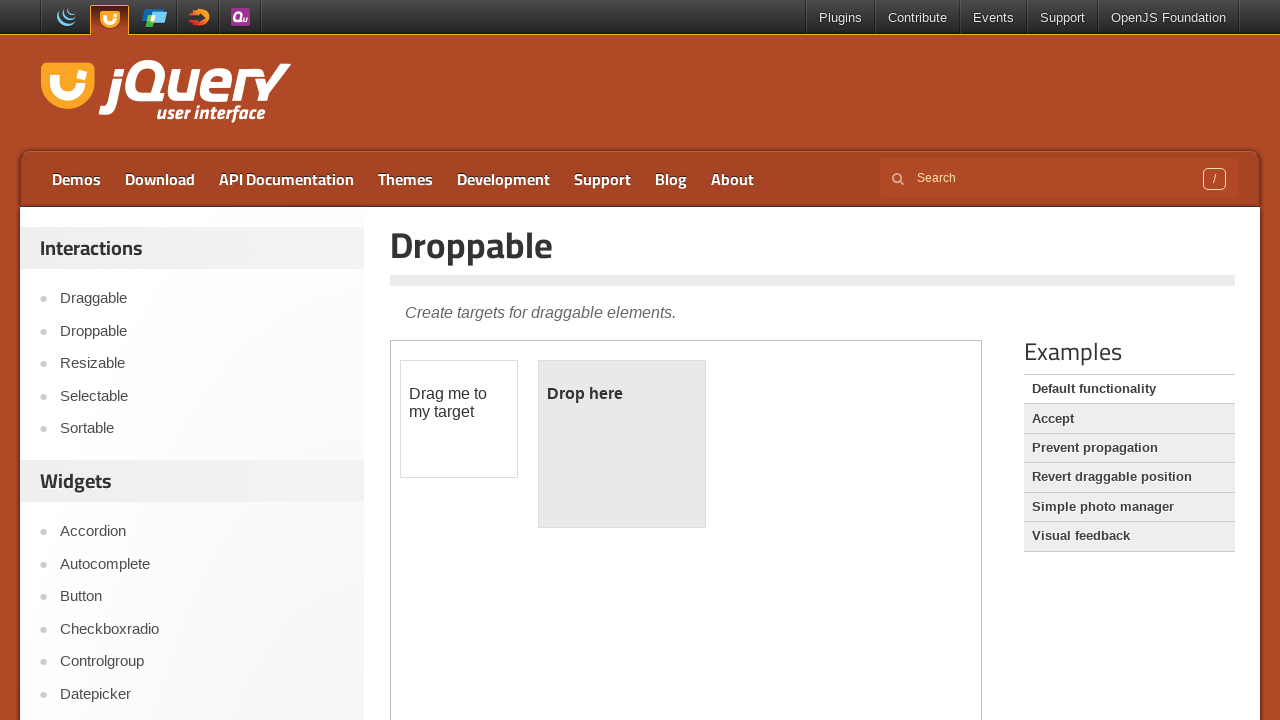

Located the draggable element
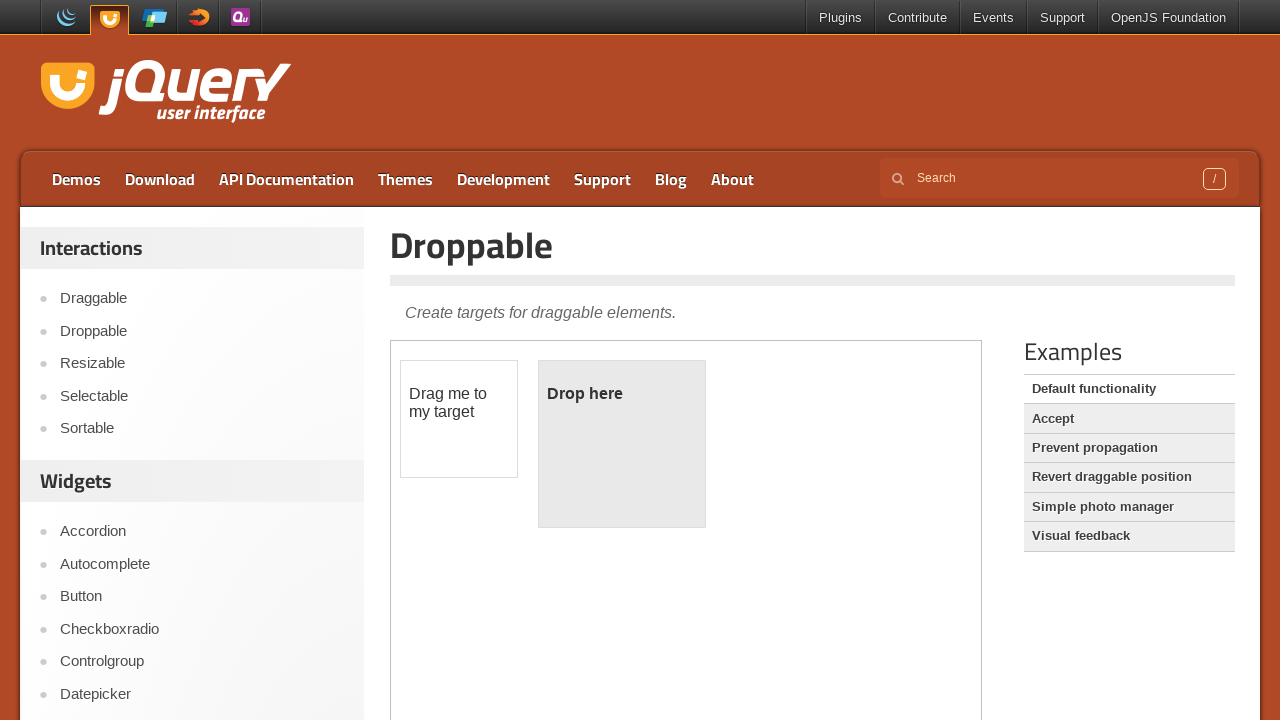

Located the droppable target area
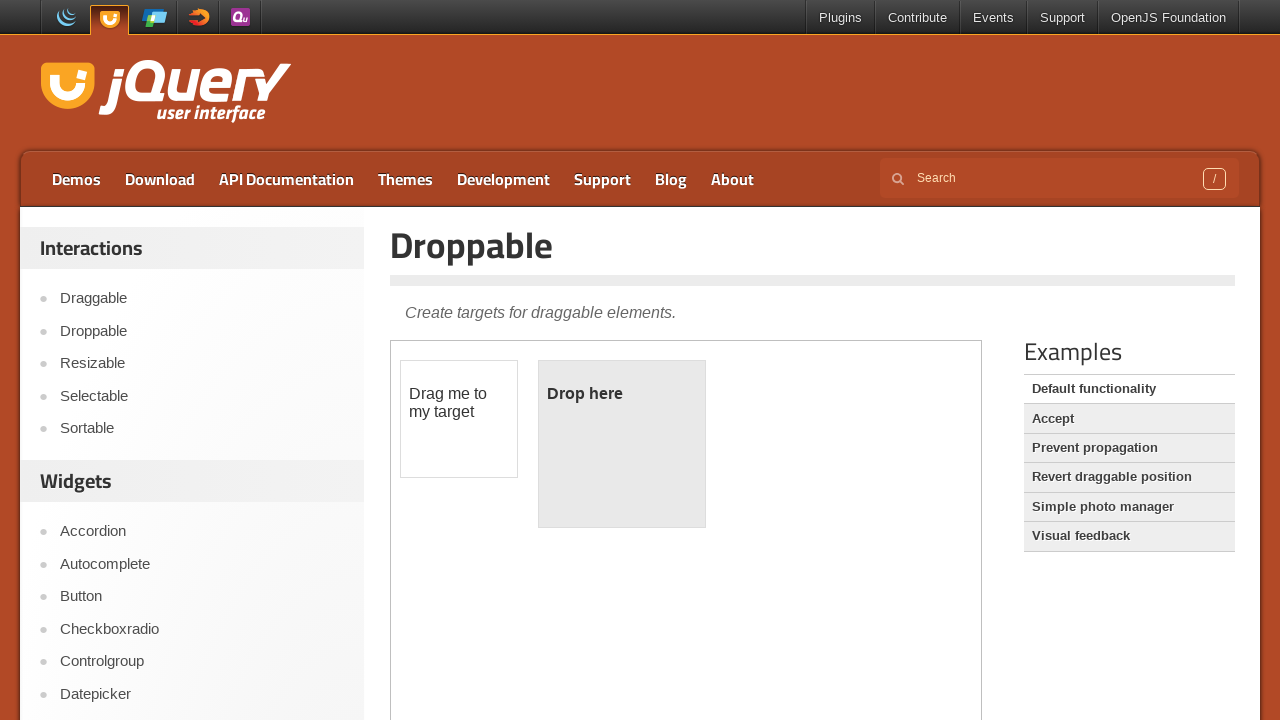

Dragged the draggable element and dropped it onto the droppable area at (622, 444)
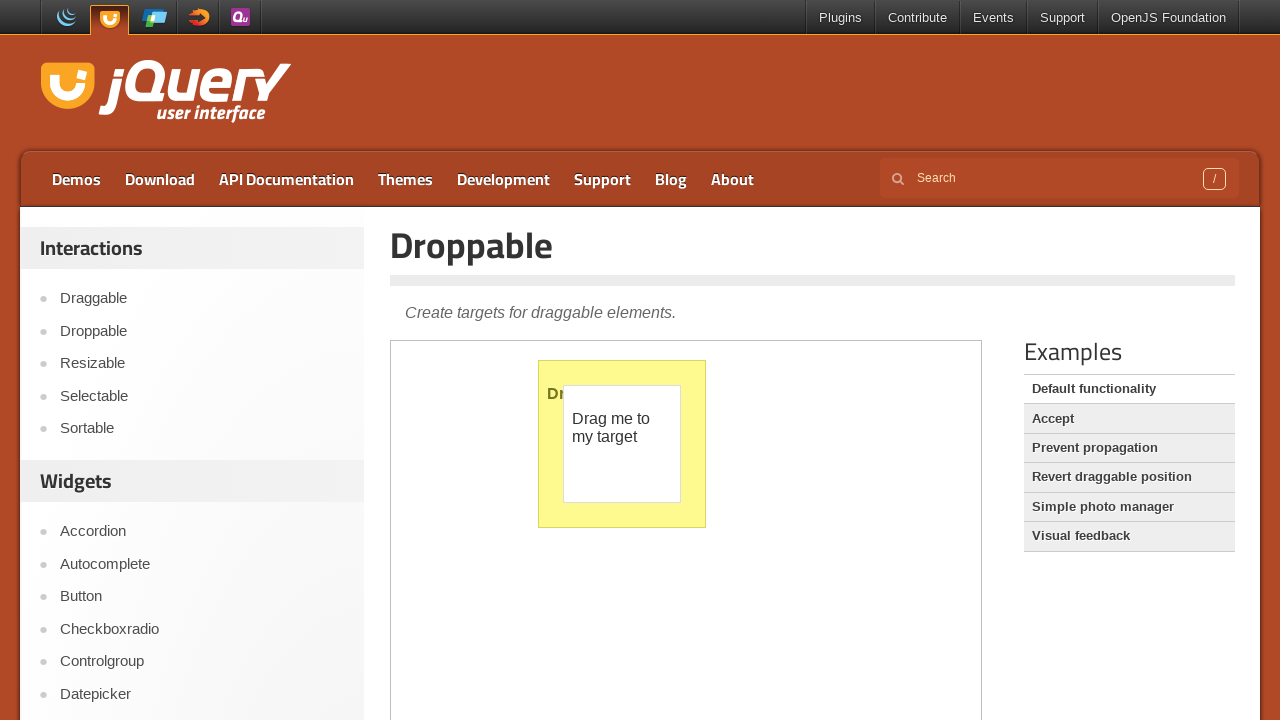

Waited 1 second to observe the result of the drop operation
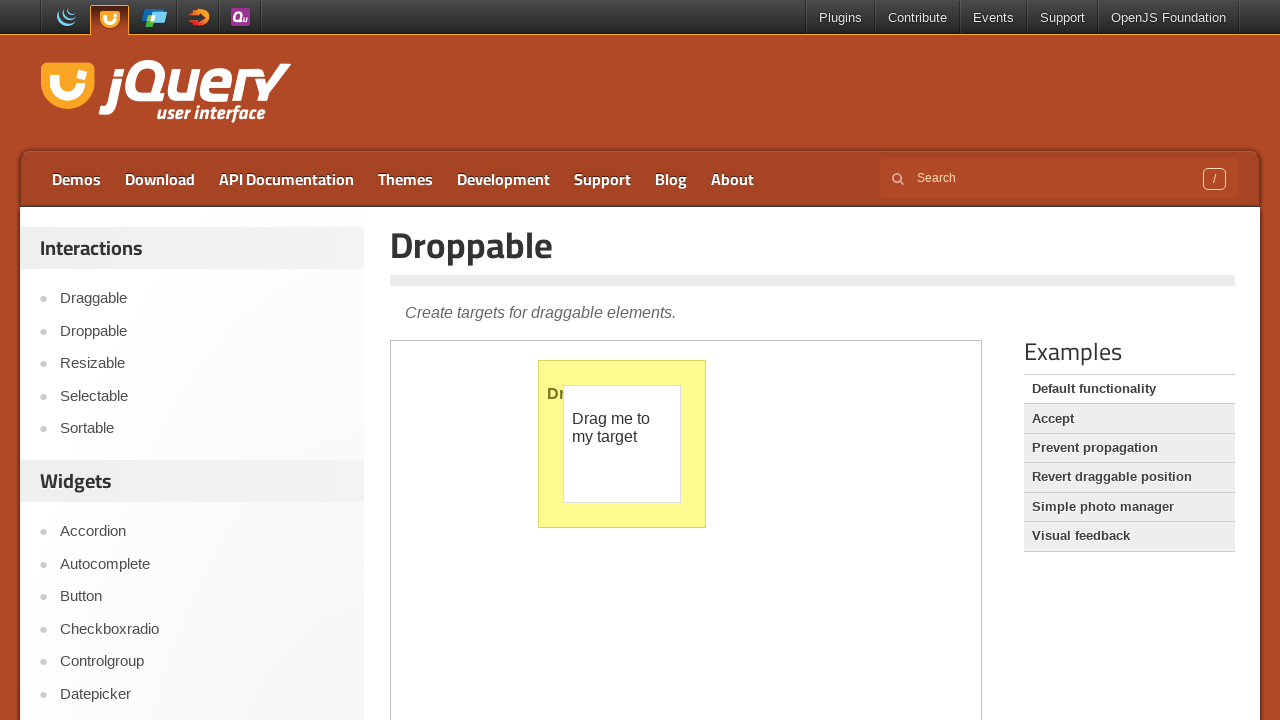

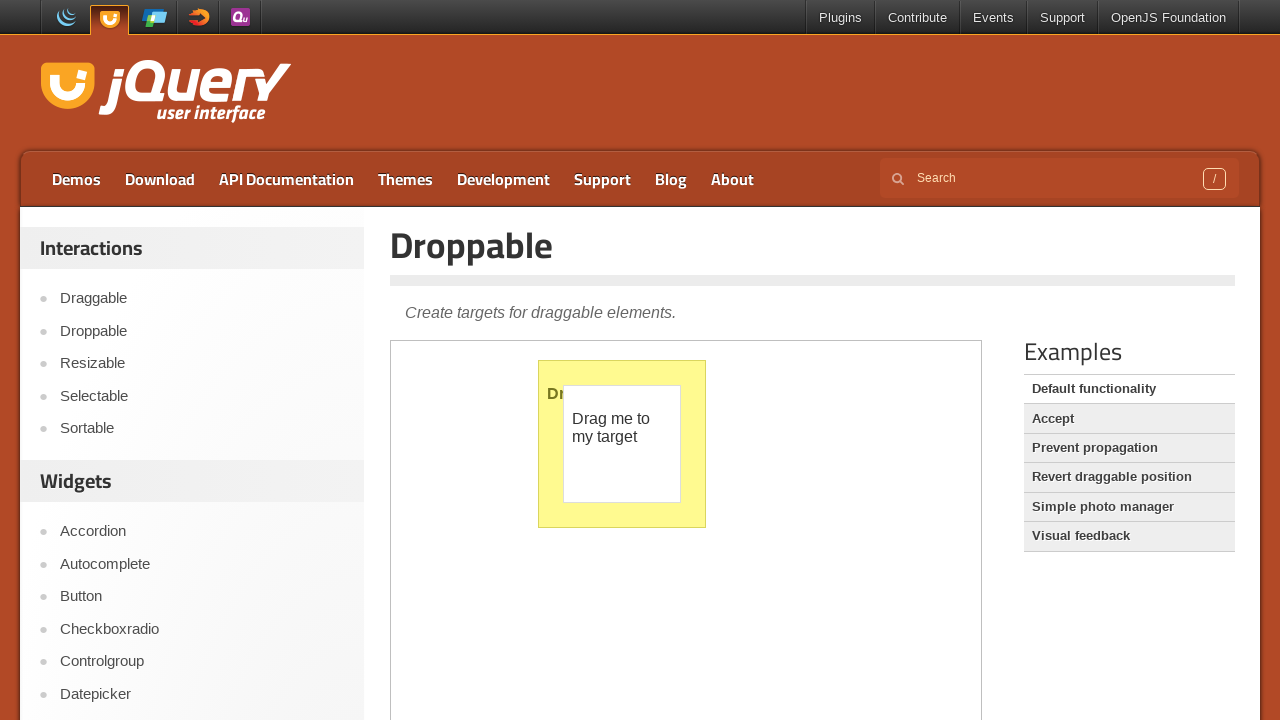